Tests opening a timed JavaScript alert that appears after 5 seconds on the DemoQA alerts page

Starting URL: https://demoqa.com/

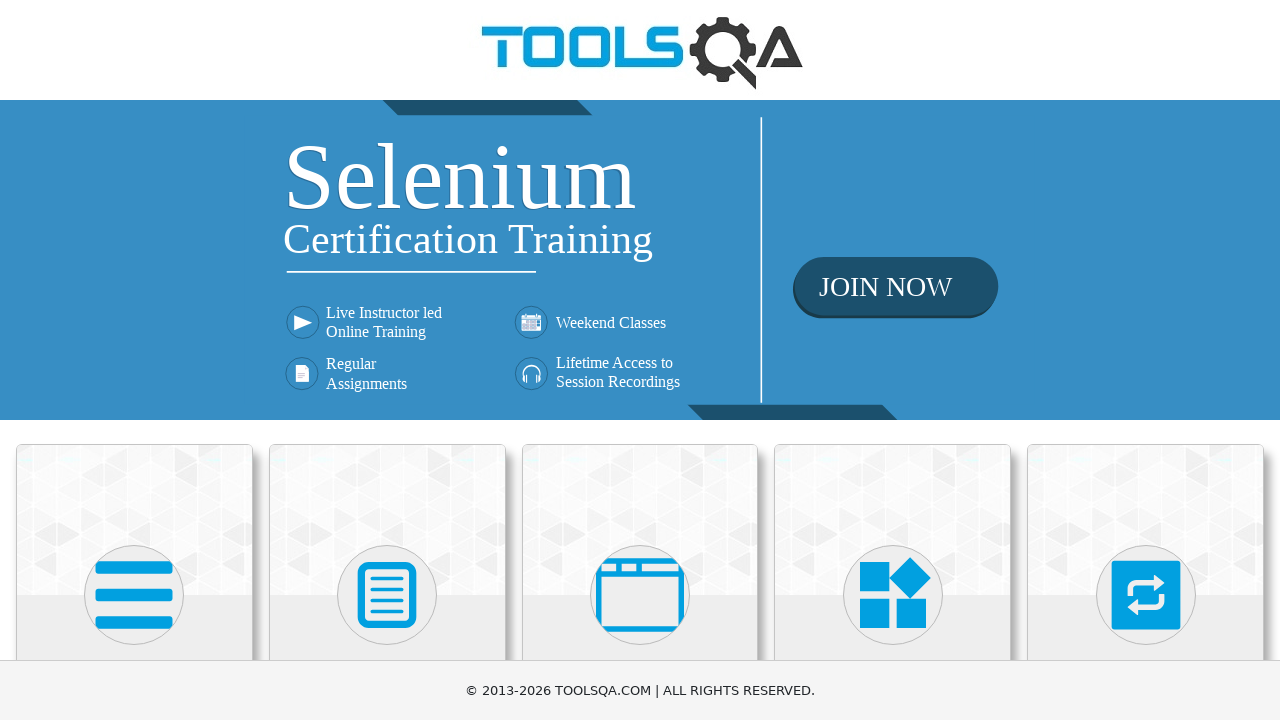

Clicked on 'Alerts, Frame & Windows' card at (640, 360) on text=Alerts, Frame & Windows
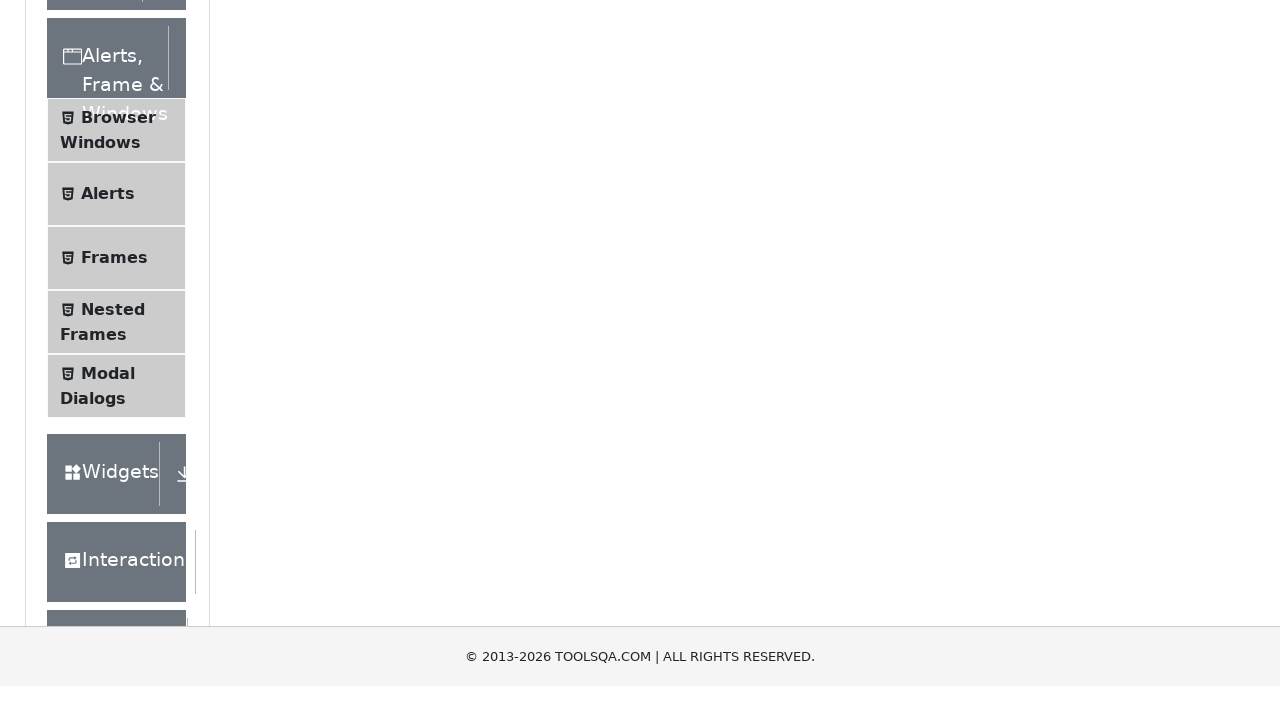

Clicked on 'Alerts' menu option at (108, 501) on xpath=//span[text()='Alerts']
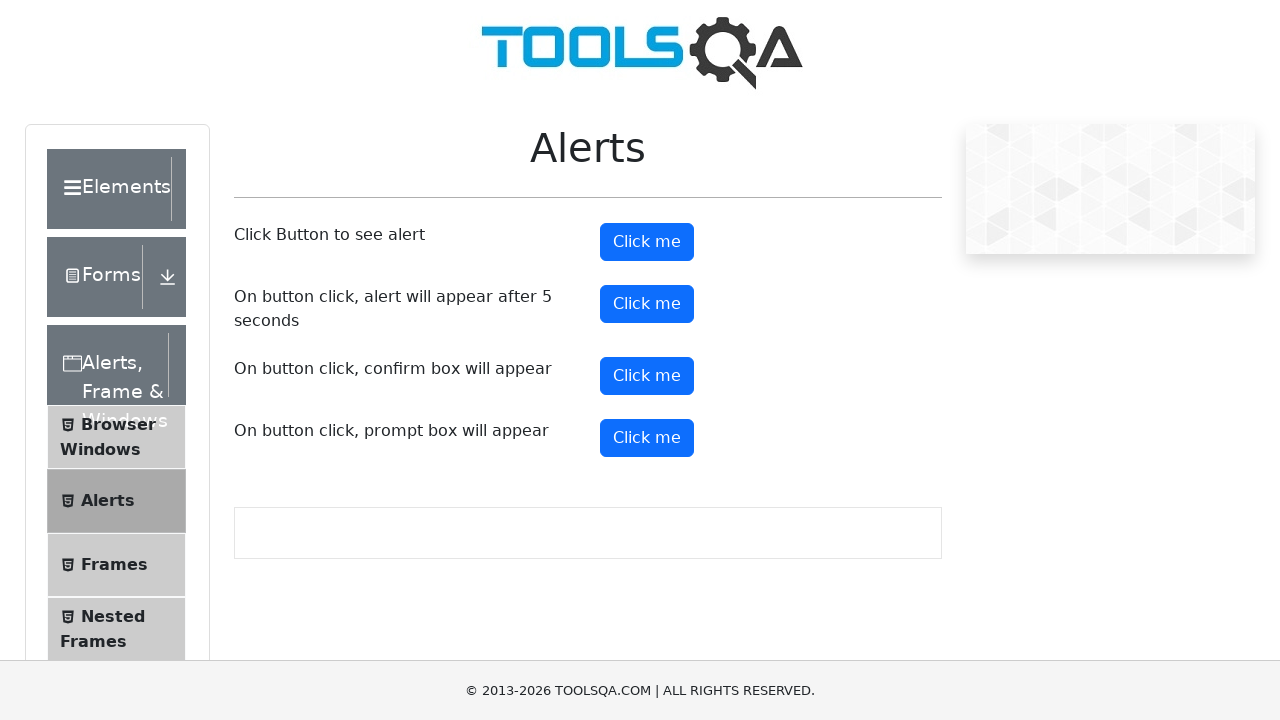

Set up dialog handler to automatically accept alerts
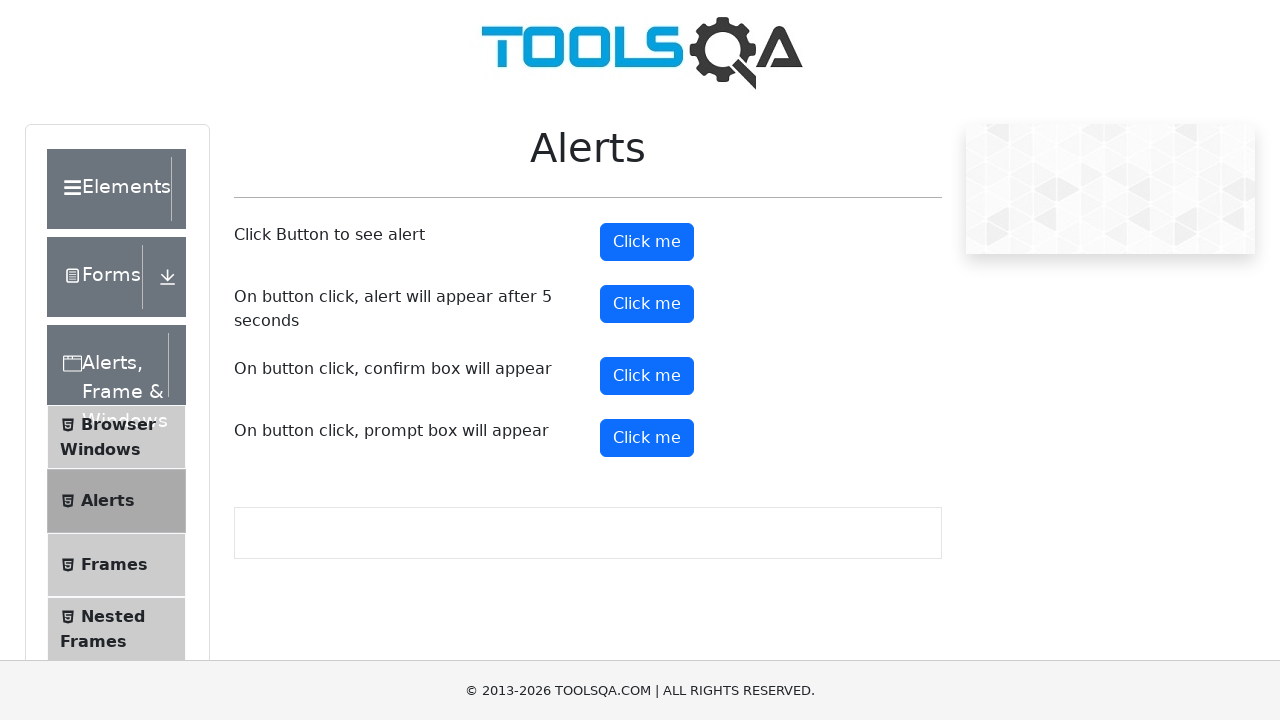

Clicked button to trigger timer alert at (647, 304) on #timerAlertButton
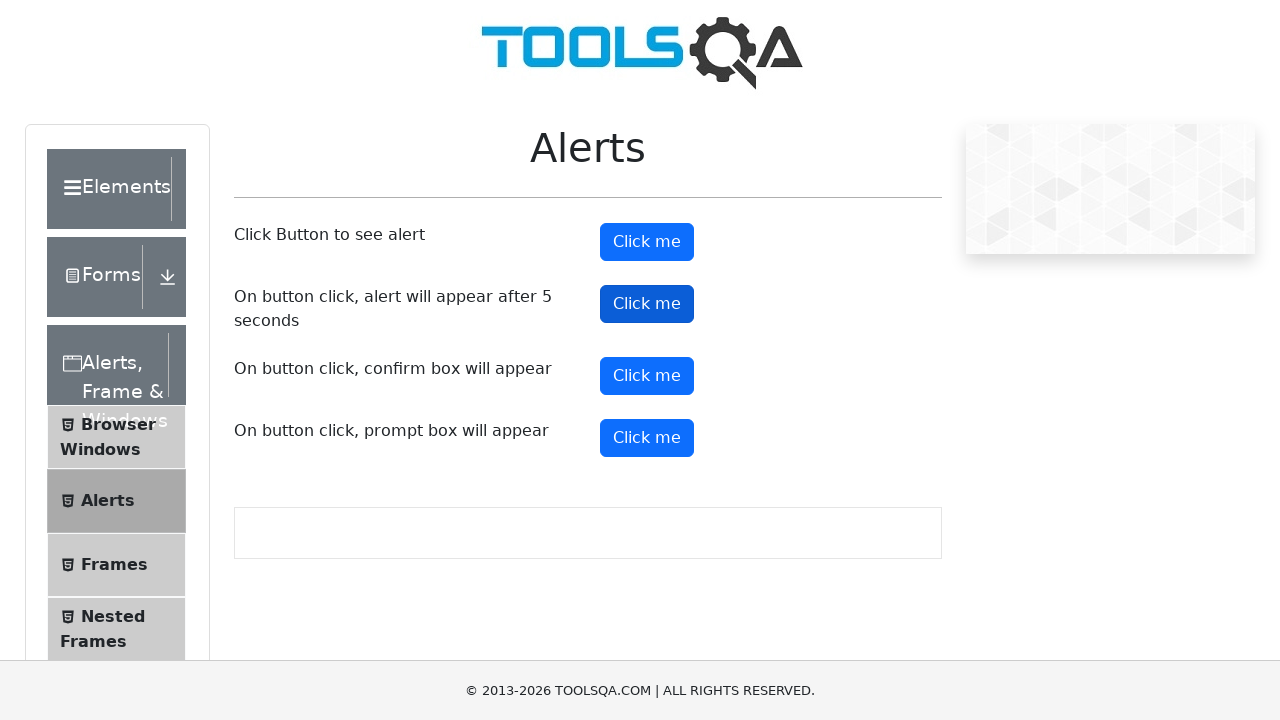

Waited 6 seconds for timed JavaScript alert to appear and be handled
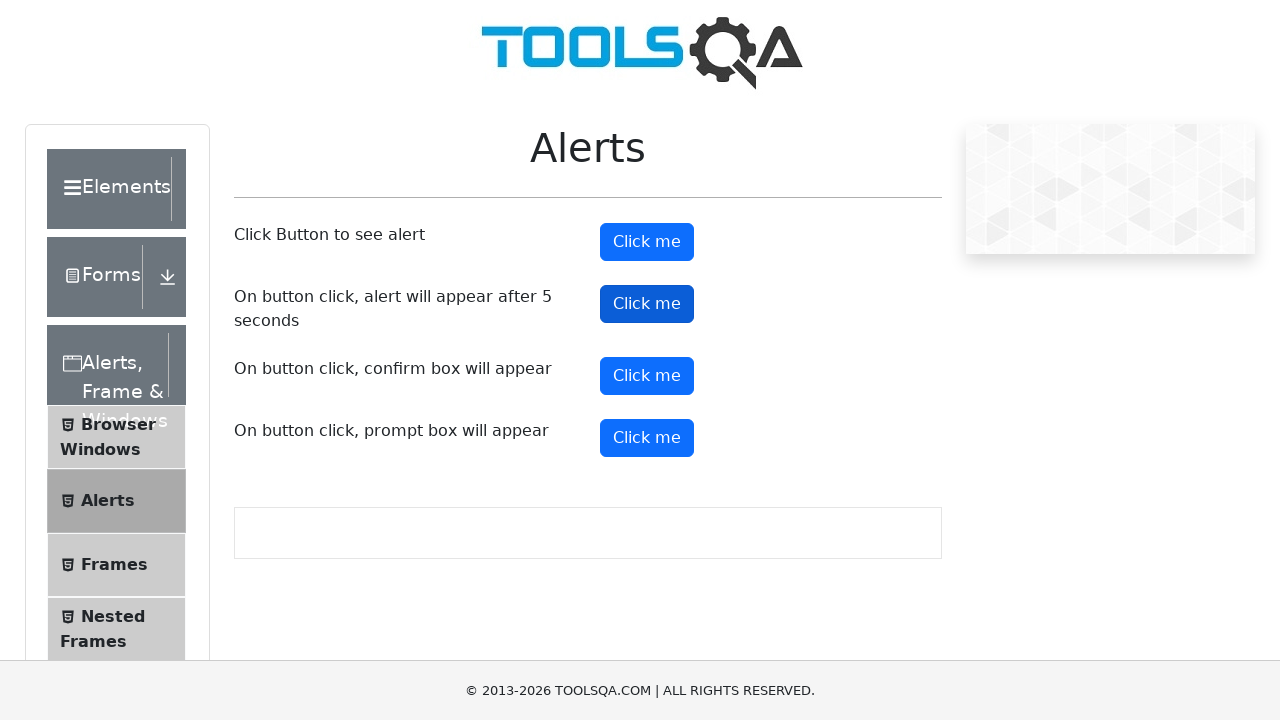

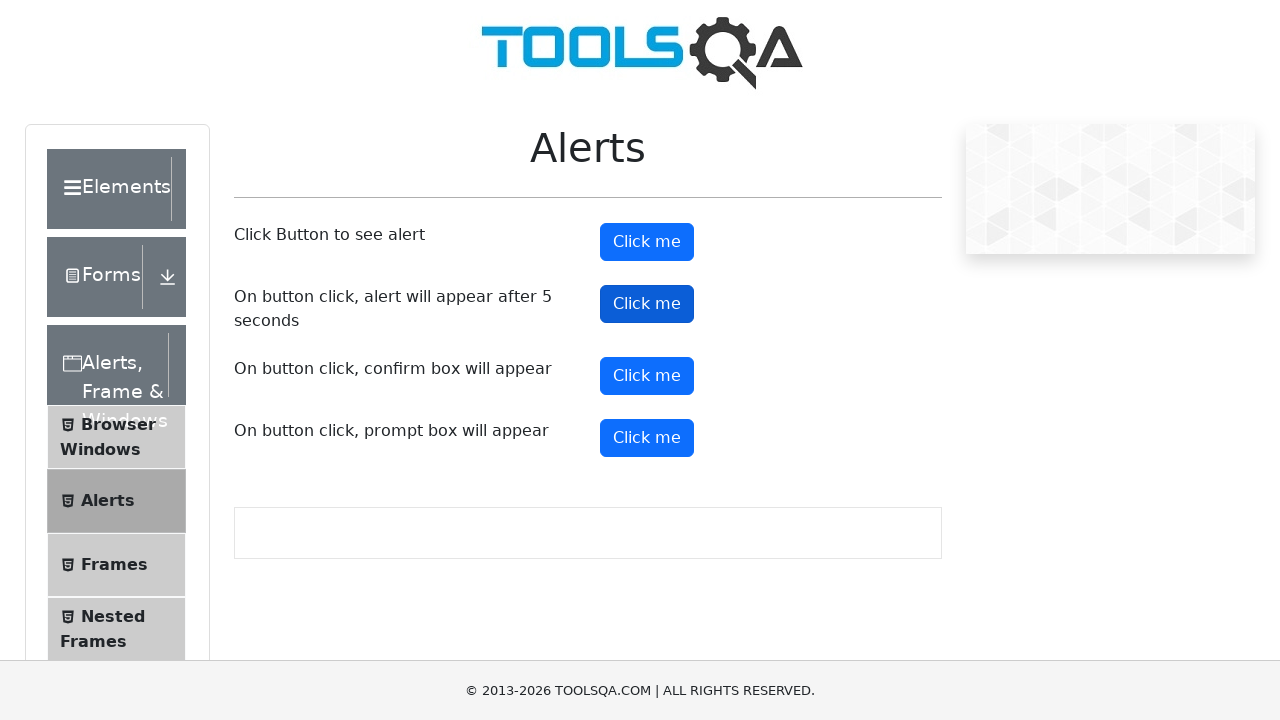